Tests alert functionality by clicking a button to trigger a prompt alert, entering text, accepting it, and verifying the entered text is displayed correctly on the page

Starting URL: https://www.leafground.com/alert.xhtml

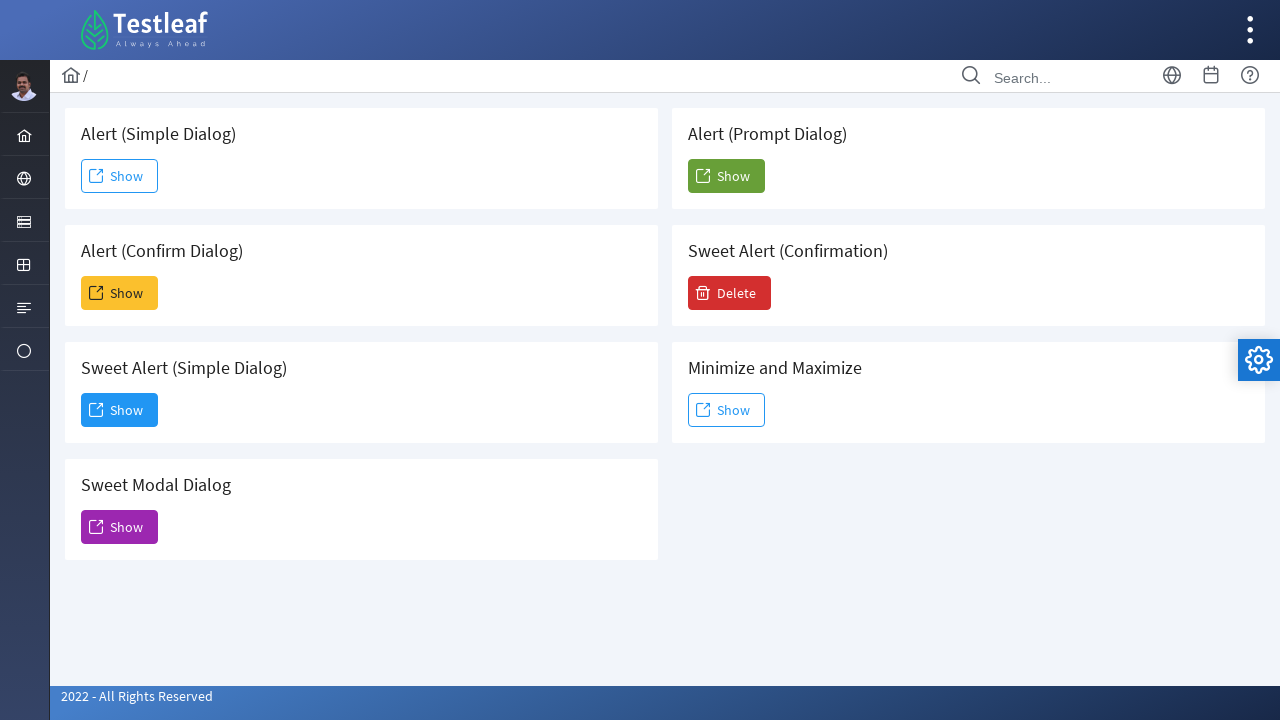

Clicked the 6th button with ui-button-text class to trigger prompt alert at (726, 176) on (//span[@class='ui-button-text ui-c'])[6]
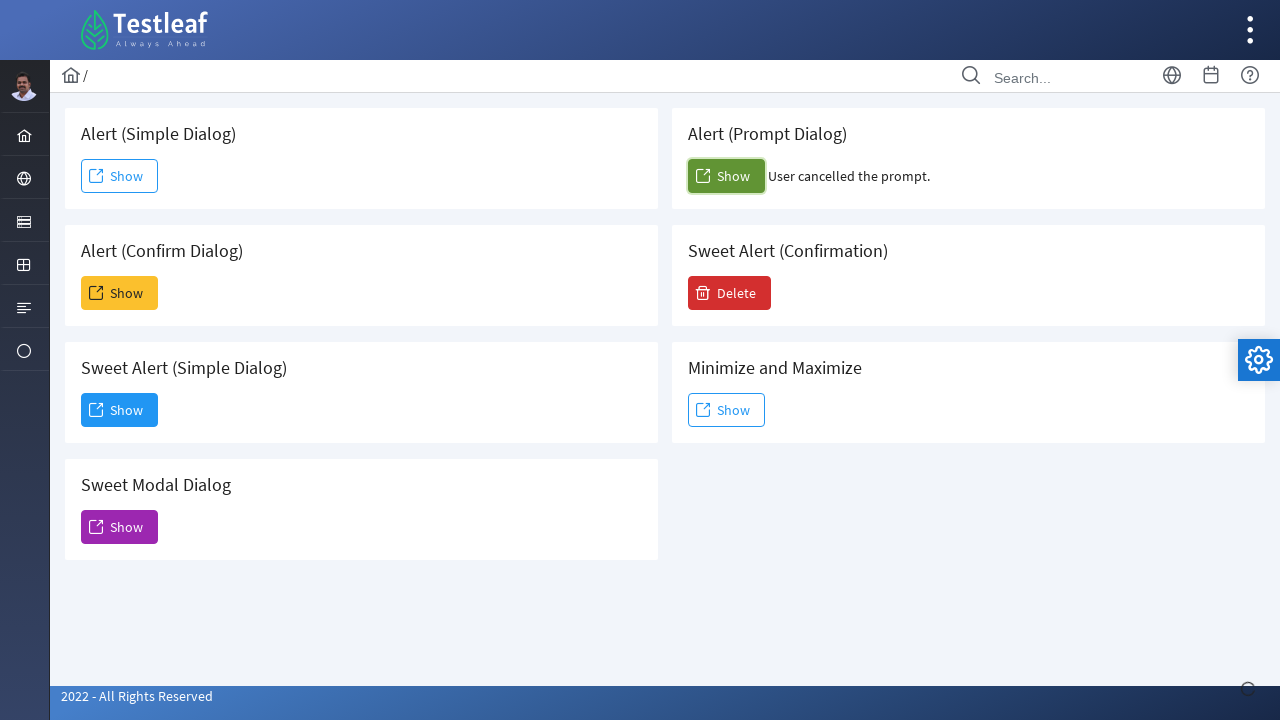

Waited 3000ms for dialog to appear
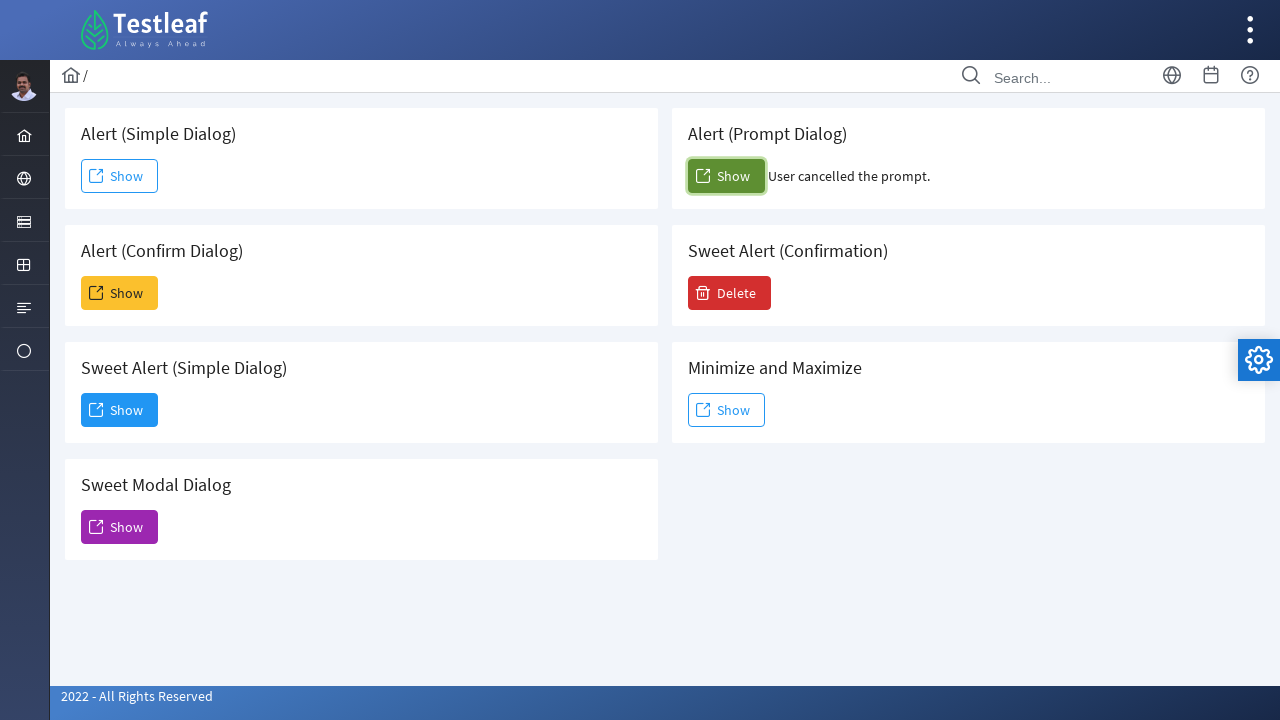

Set entered text to 'Sample alert message'
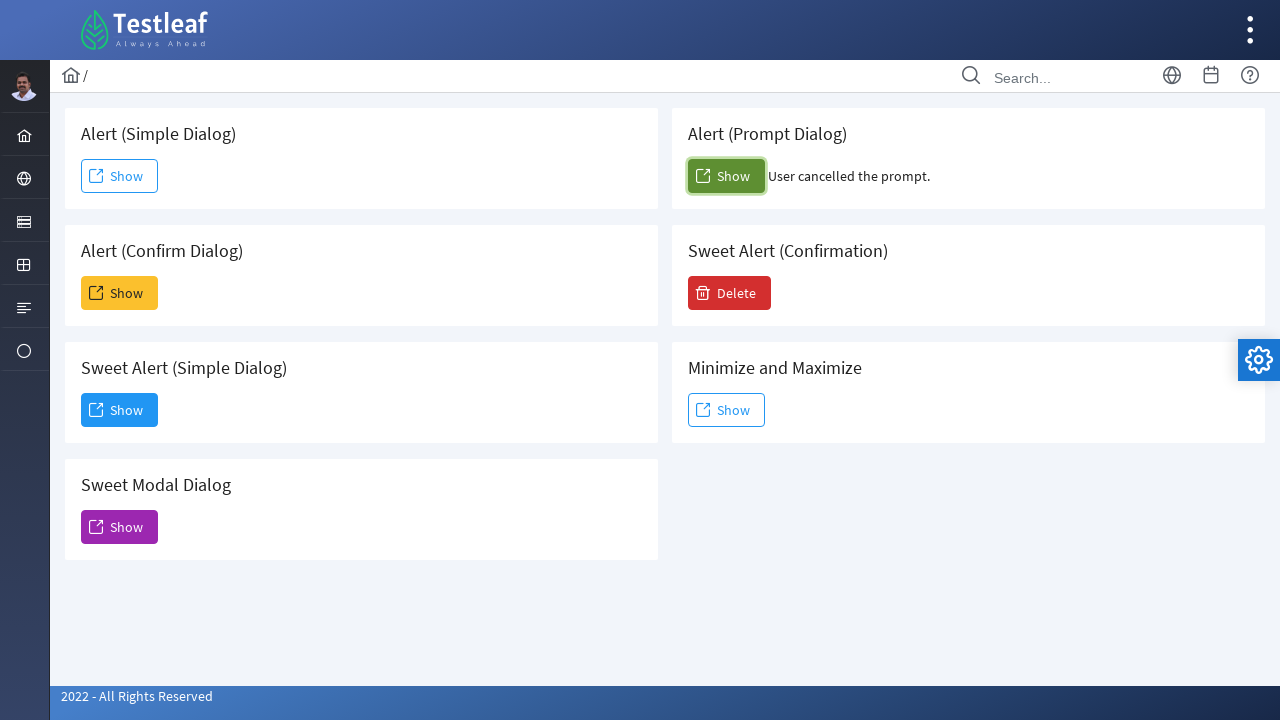

Set up dialog handler to accept with entered text
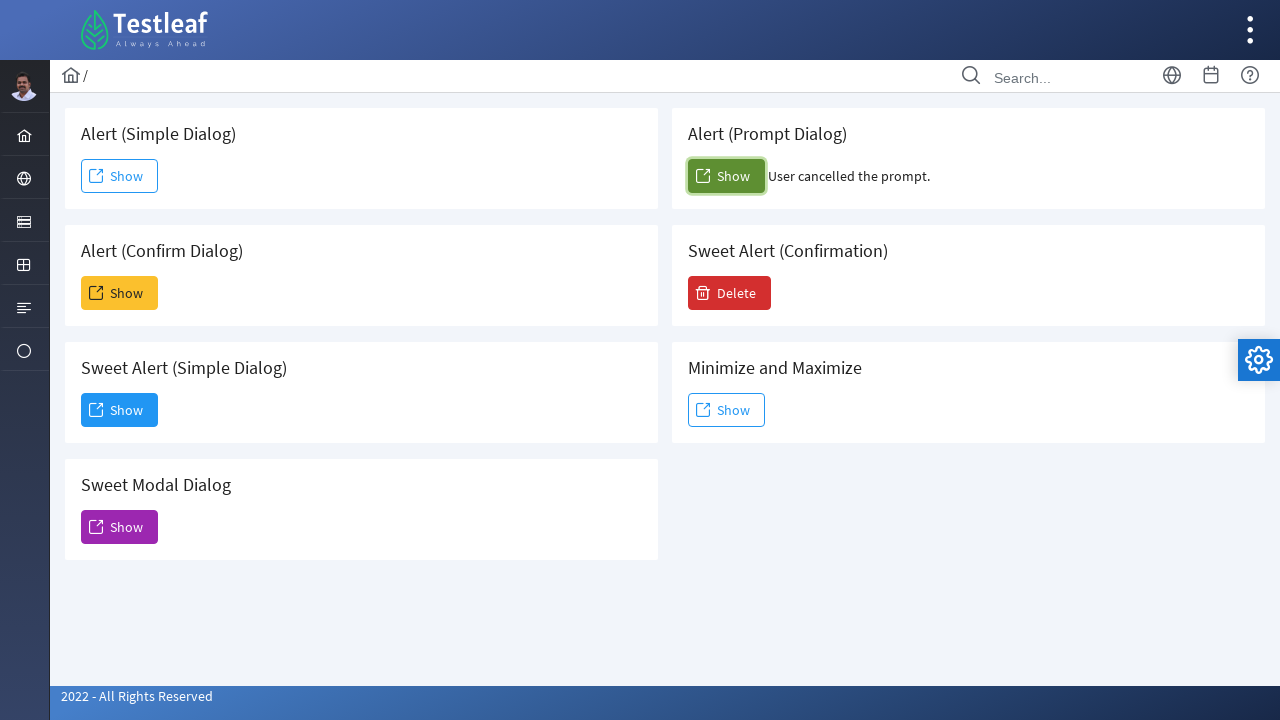

Re-clicked the button to trigger the dialog with handler active at (726, 176) on (//span[@class='ui-button-text ui-c'])[6]
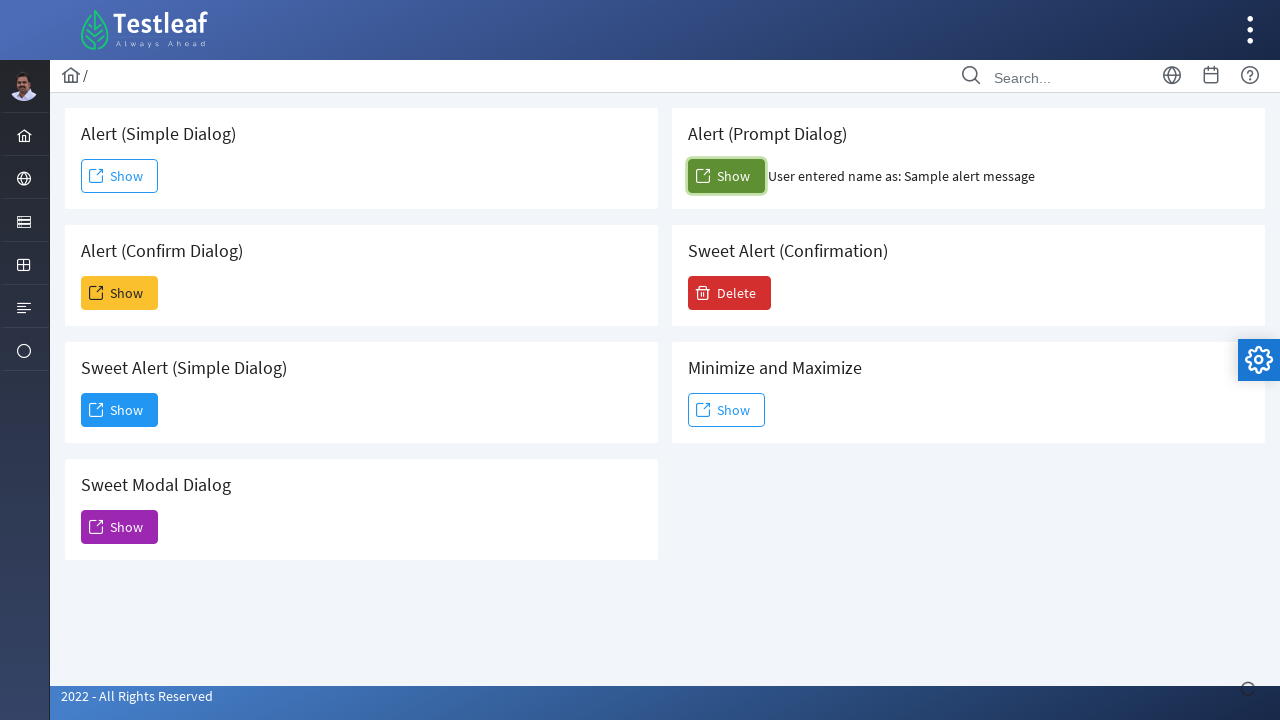

Retrieved result text from confirm_result element: 'User entered name as: Sample alert message'
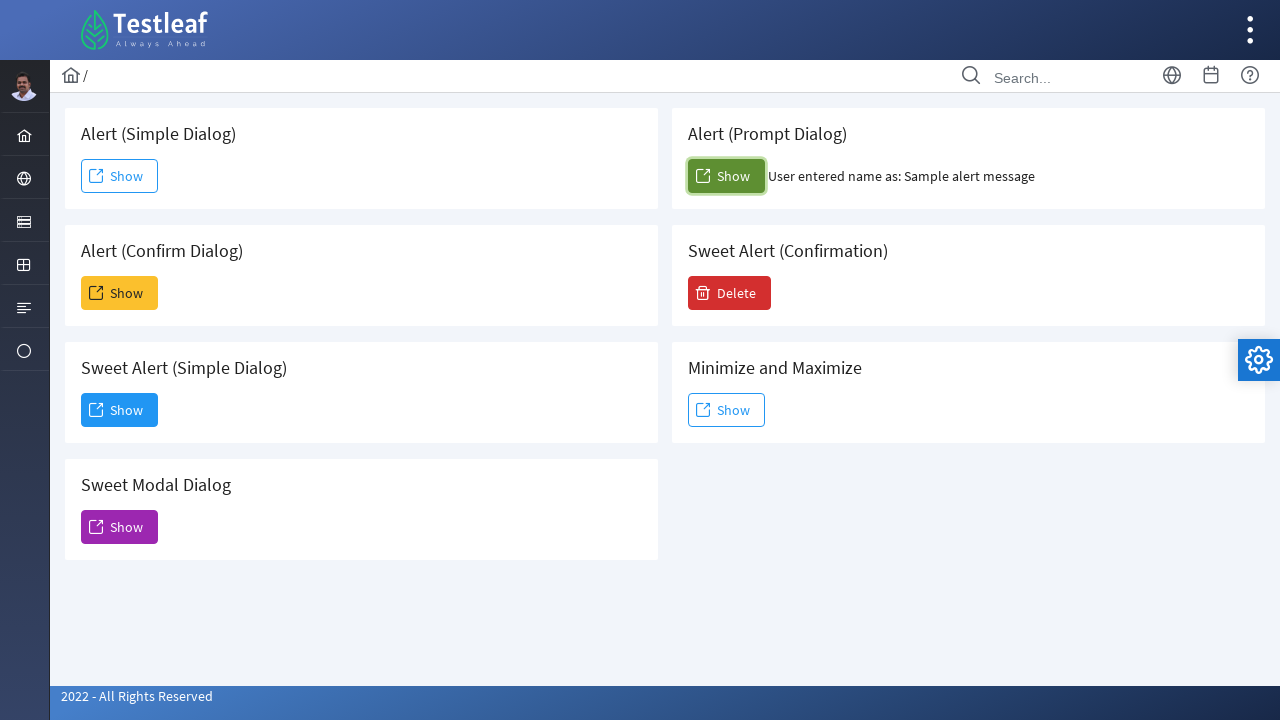

Printed obtained text to console
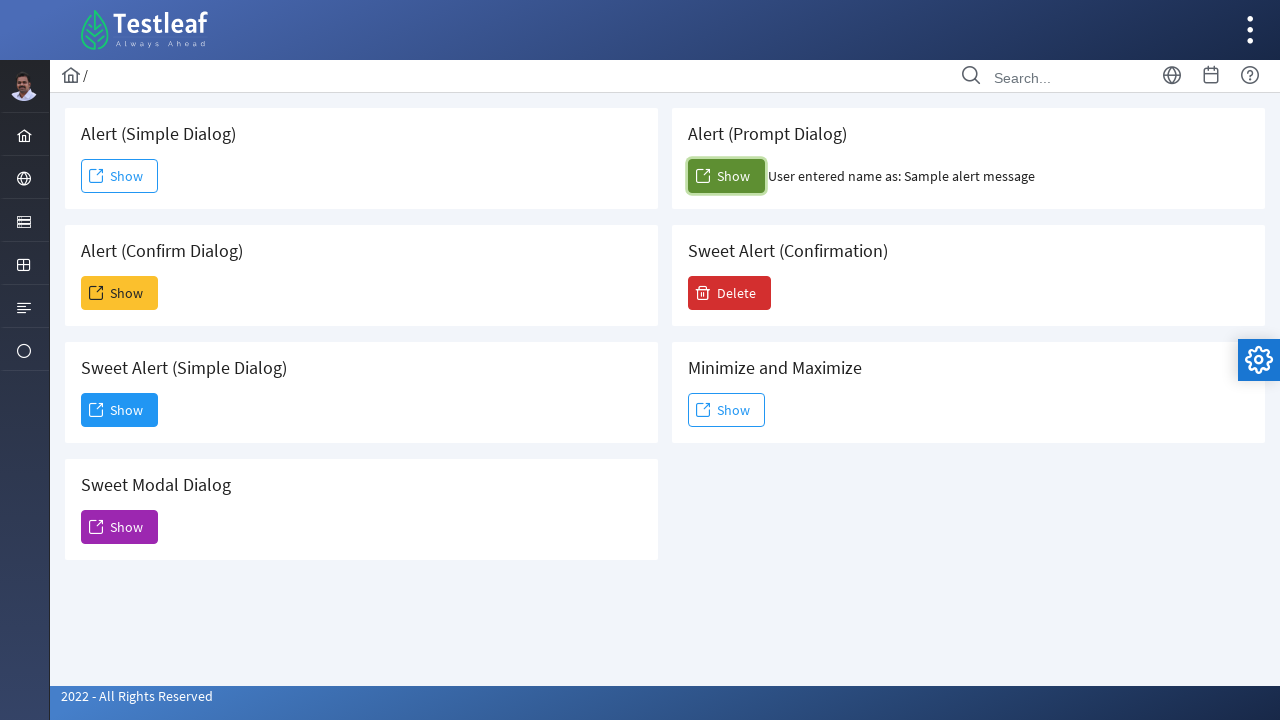

Split obtained text by ':' delimiter
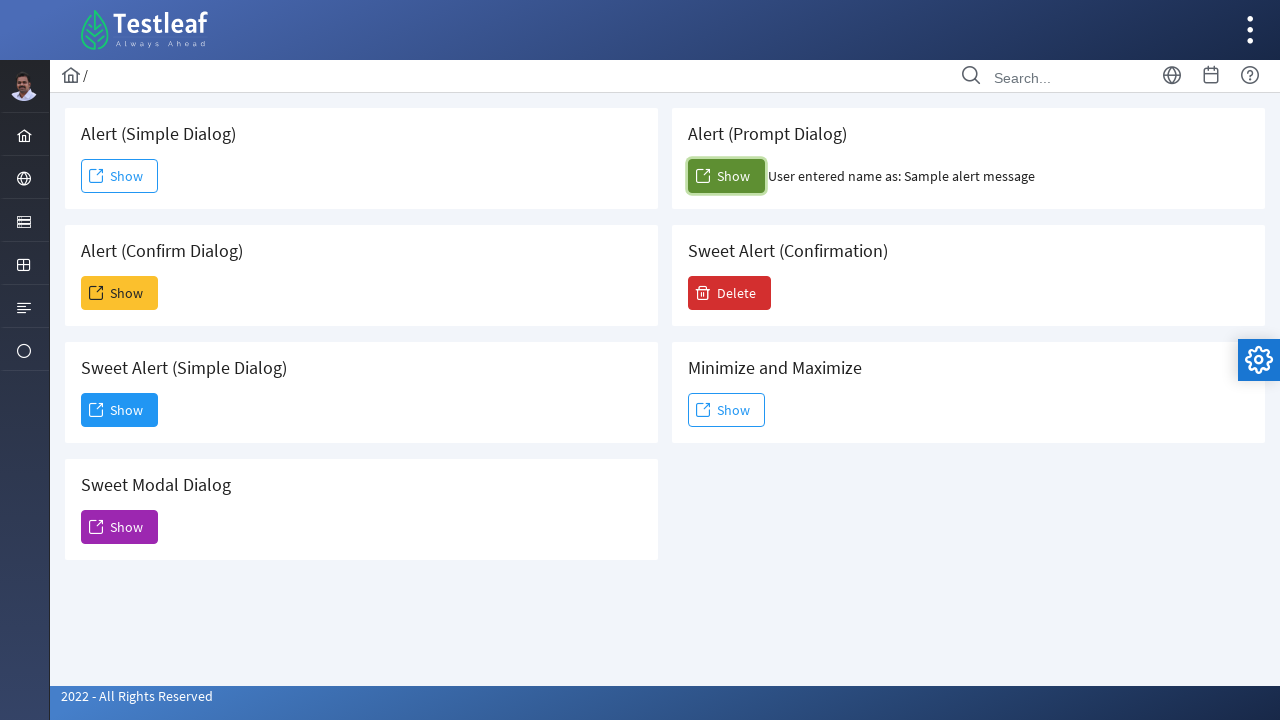

Verification successful: entered text 'Sample alert message' matches displayed text 'Sample alert message'
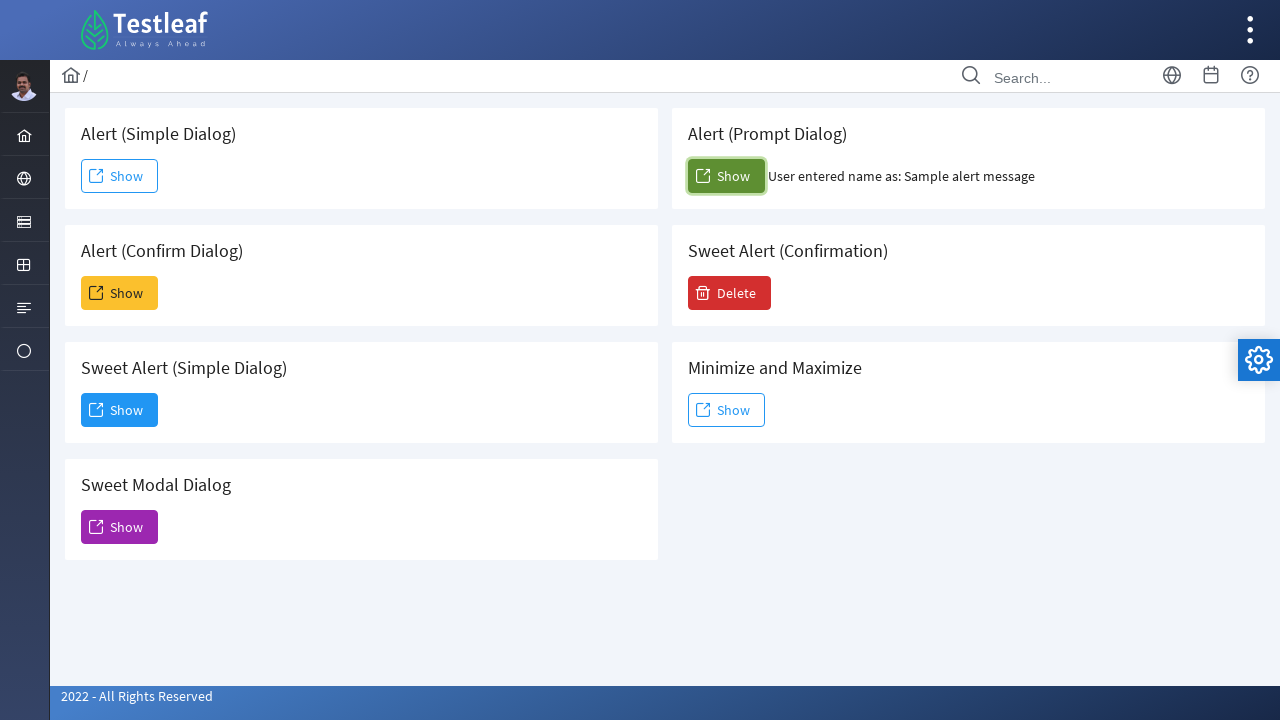

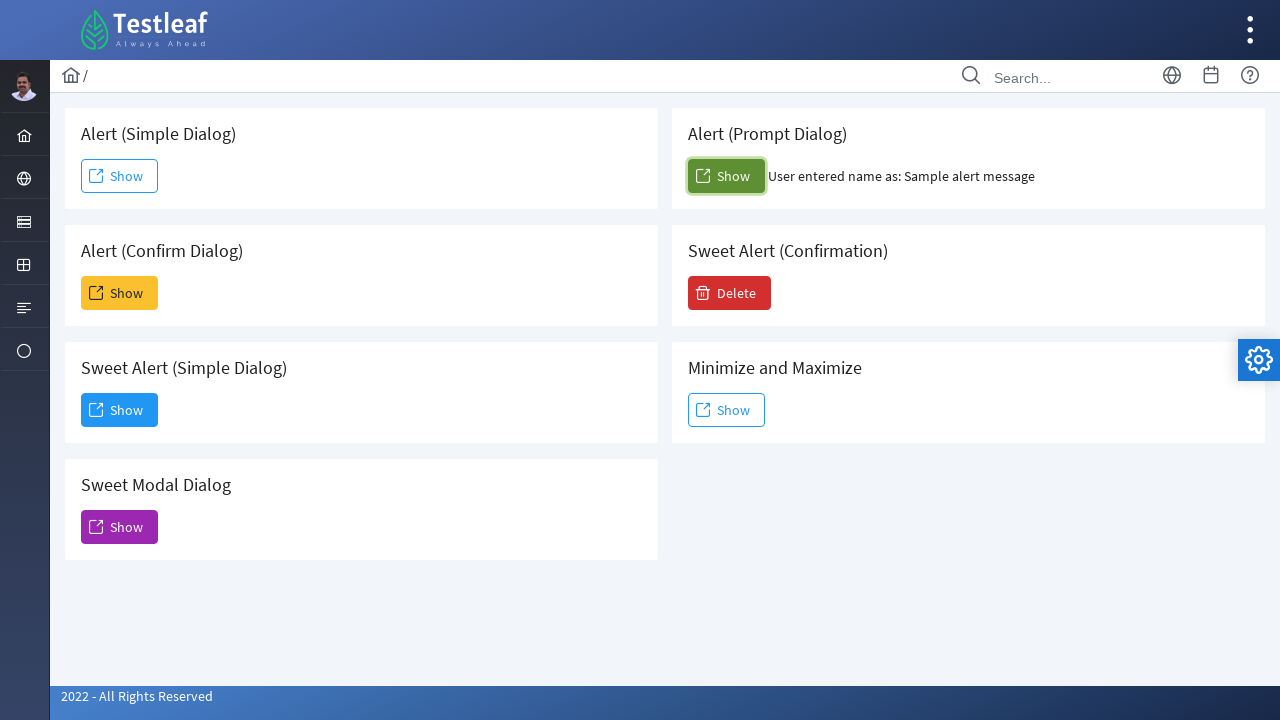